Tests a dropdown element on a demo QA page to verify if it supports multi-select functionality

Starting URL: https://demoqa.com/select-menu

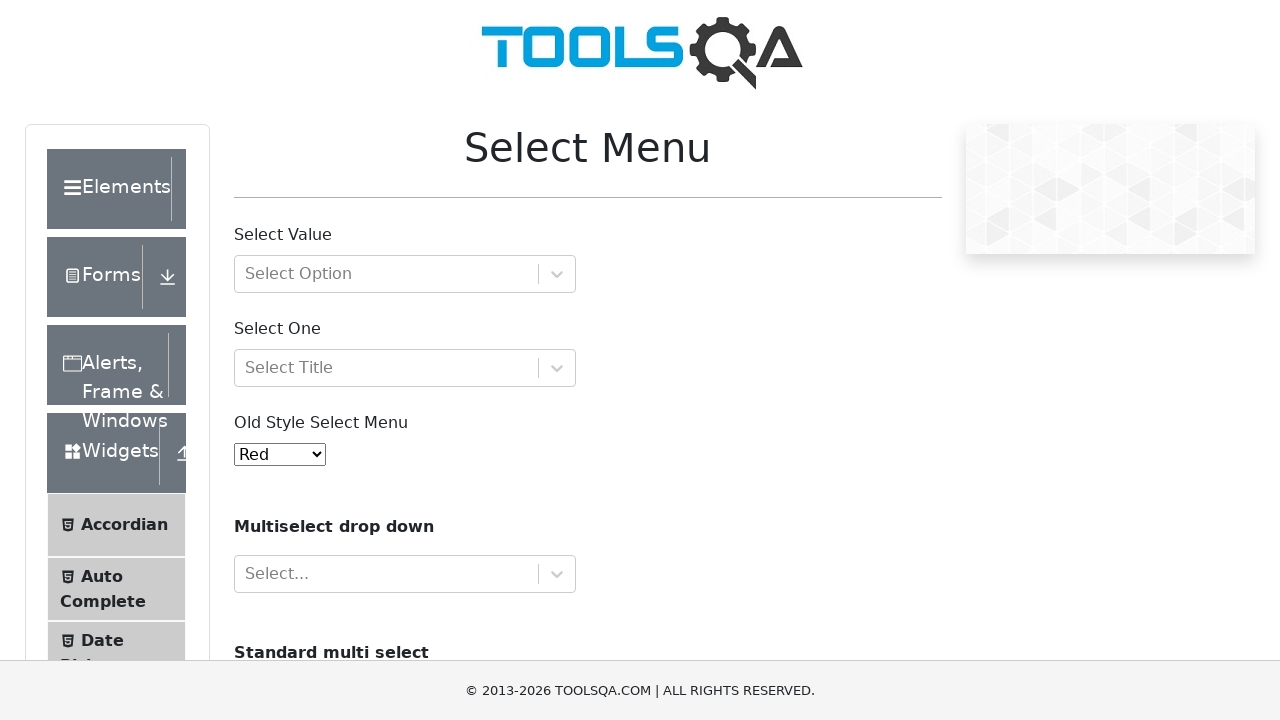

Navigated to DemoQA select menu page
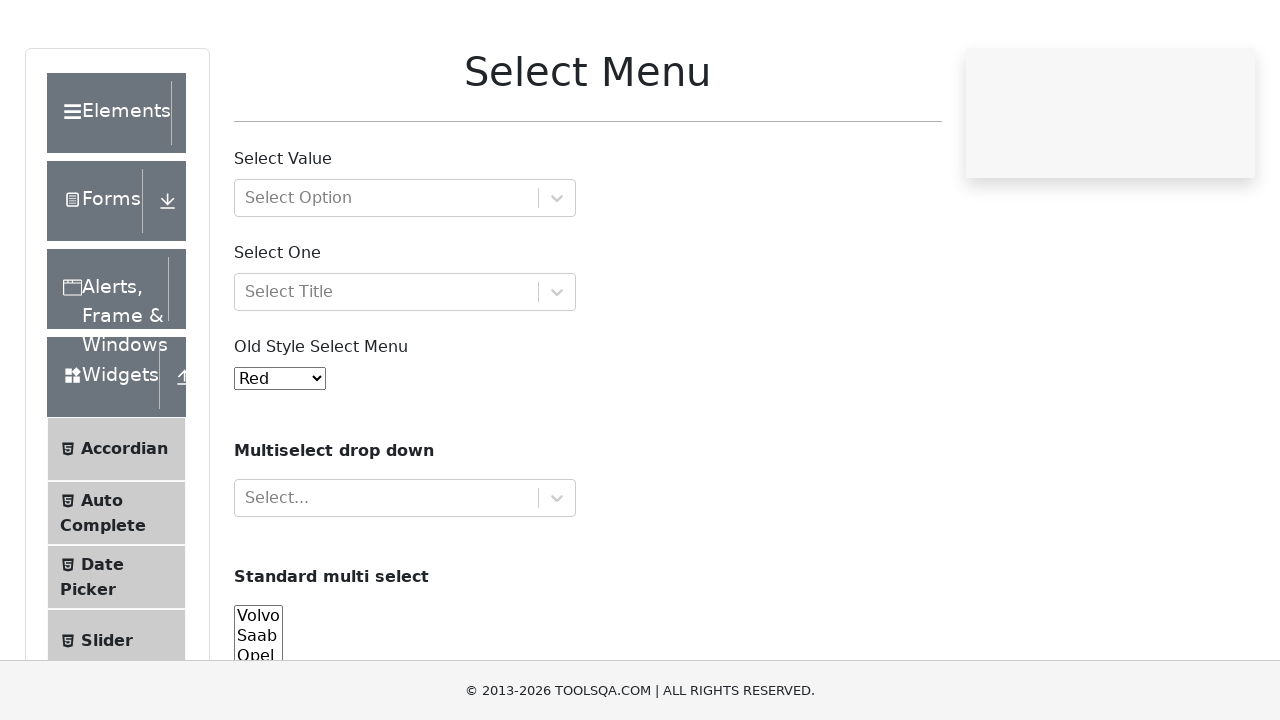

Waited for dropdown element to become visible
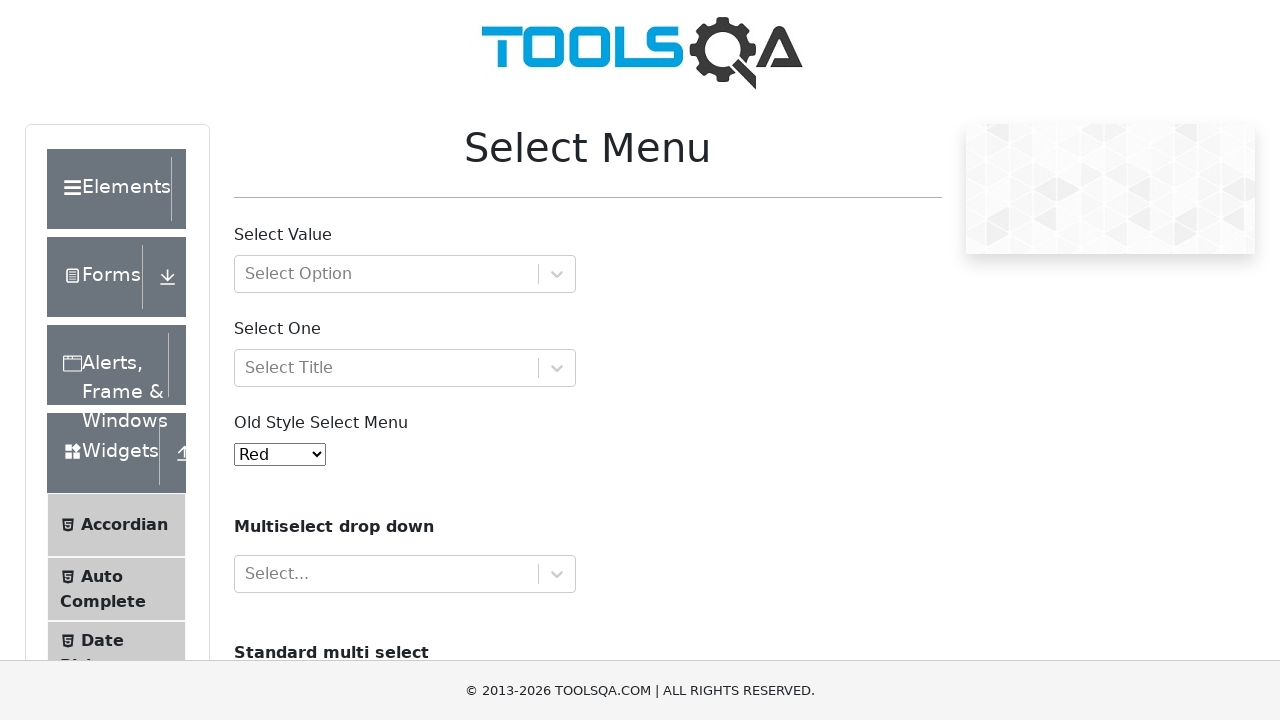

Retrieved 'multiple' attribute from dropdown to check multi-select capability
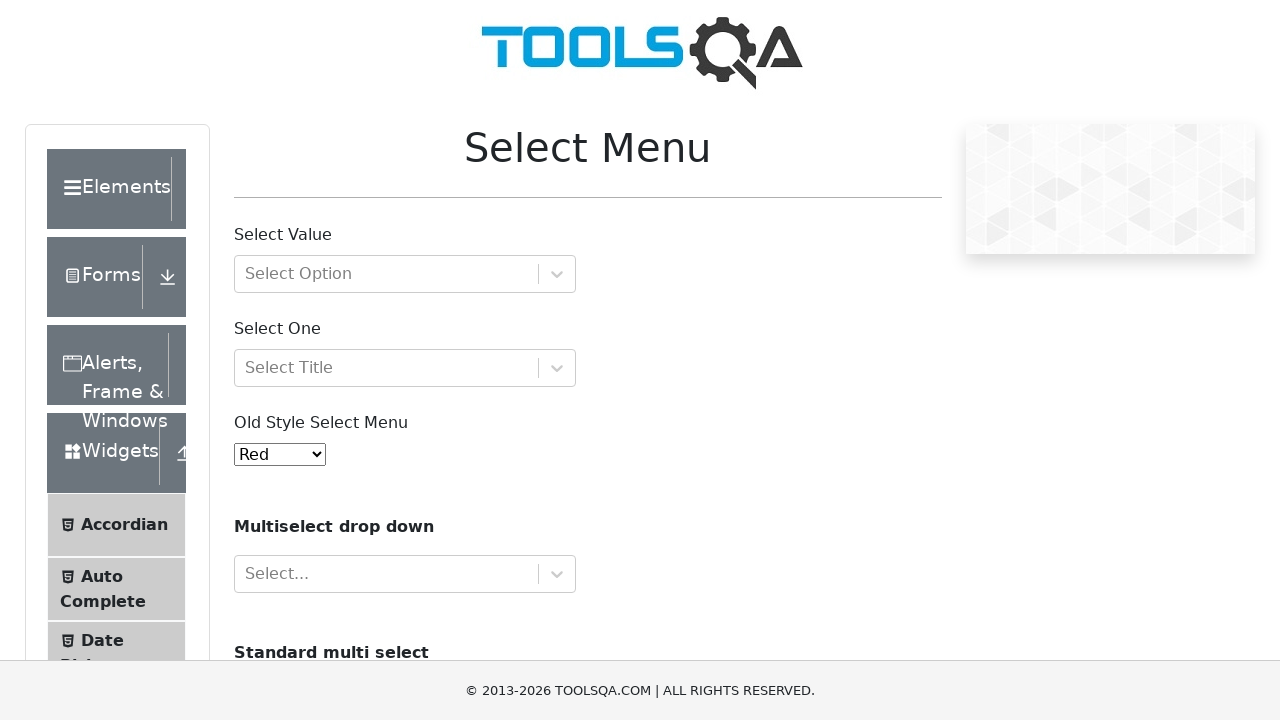

Verified: dropdown supports multi-select functionality
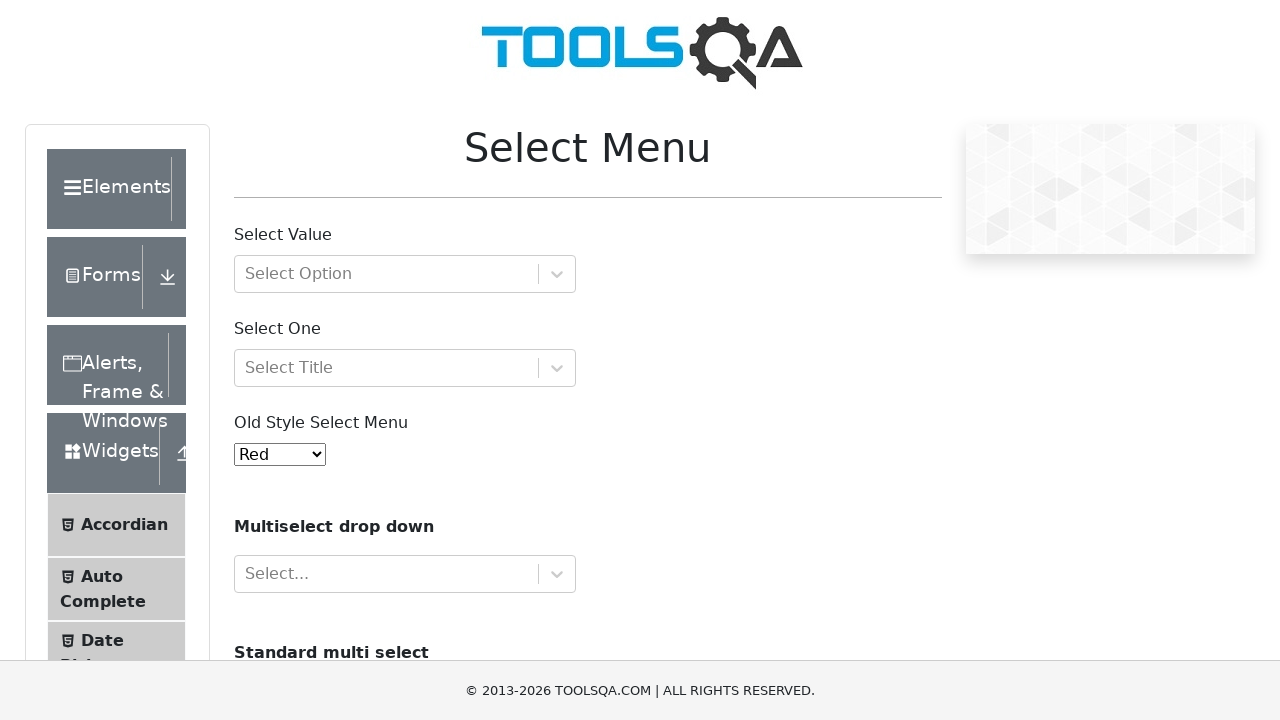

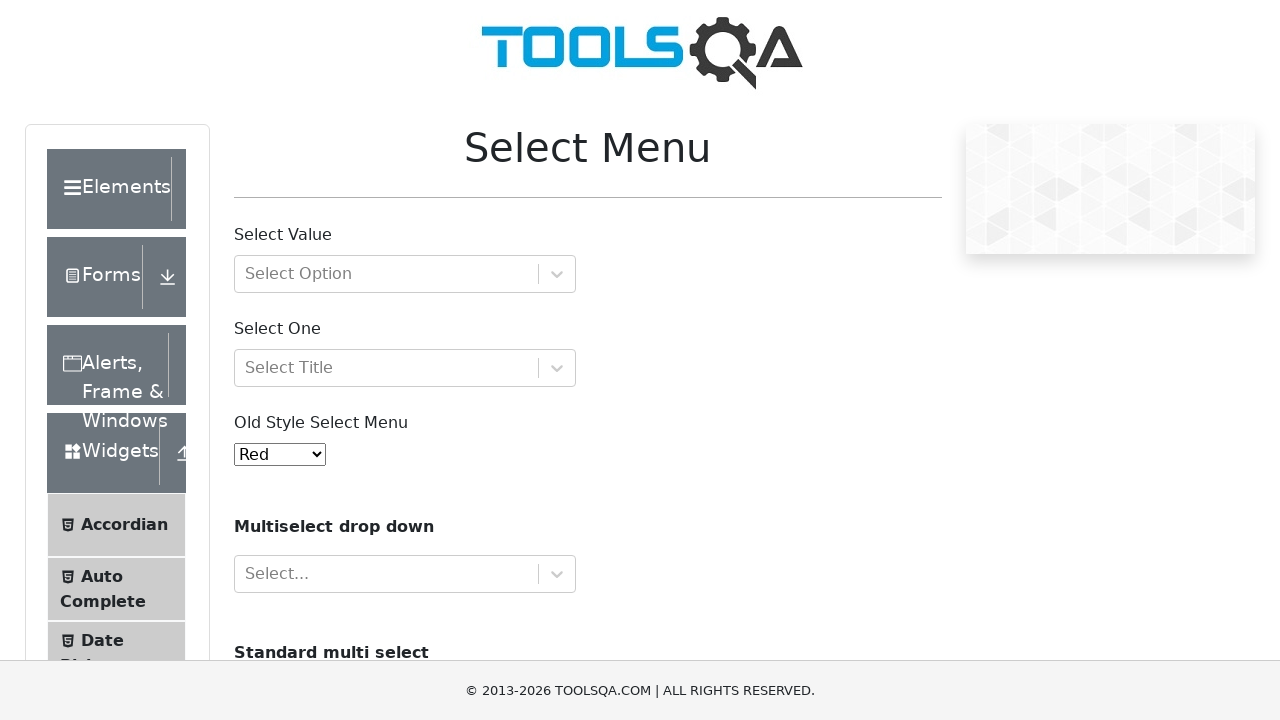